Tests checkbox functionality by checking all checkboxes and verifying they are all in checked state

Starting URL: https://the-internet.herokuapp.com/checkboxes

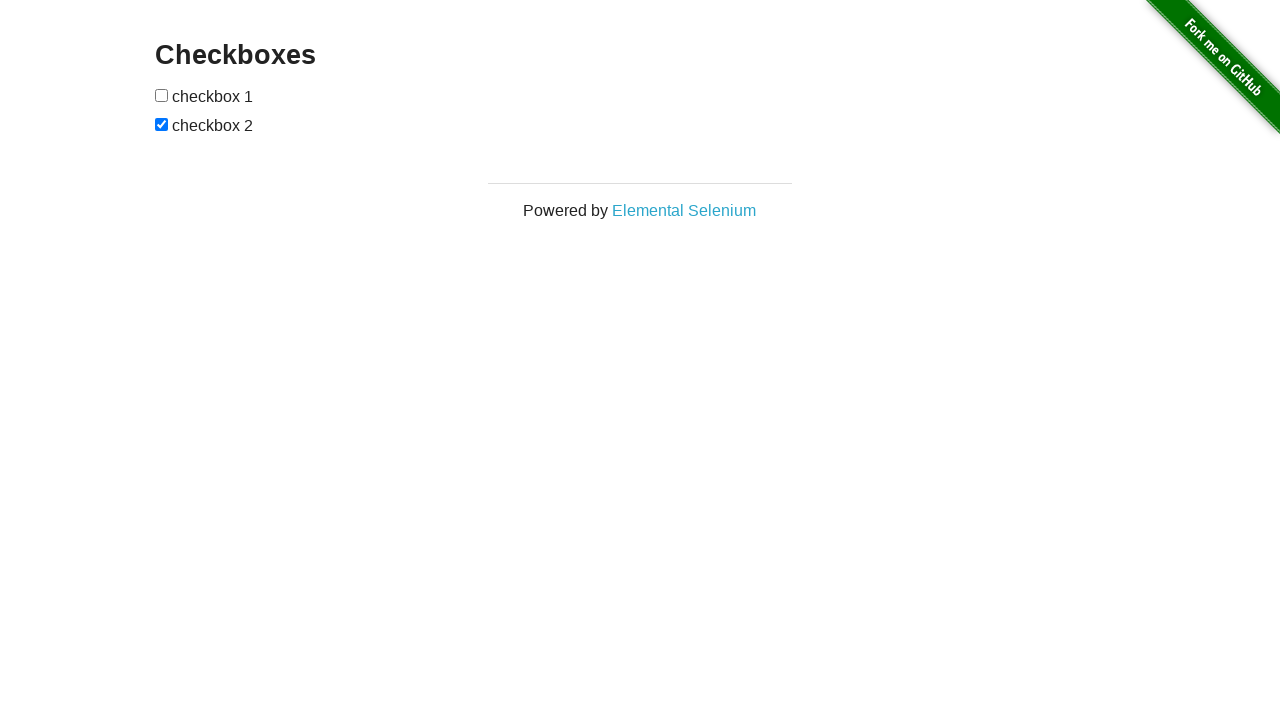

Located first checkbox element
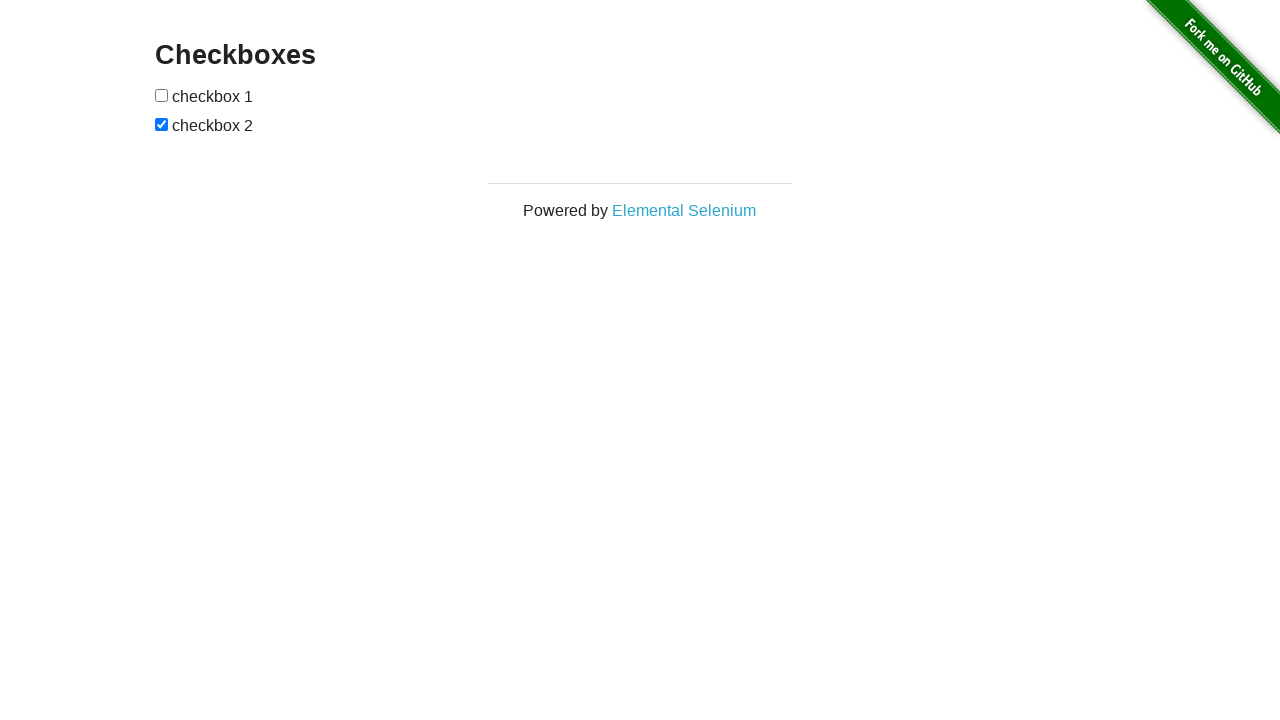

Checked first checkbox state
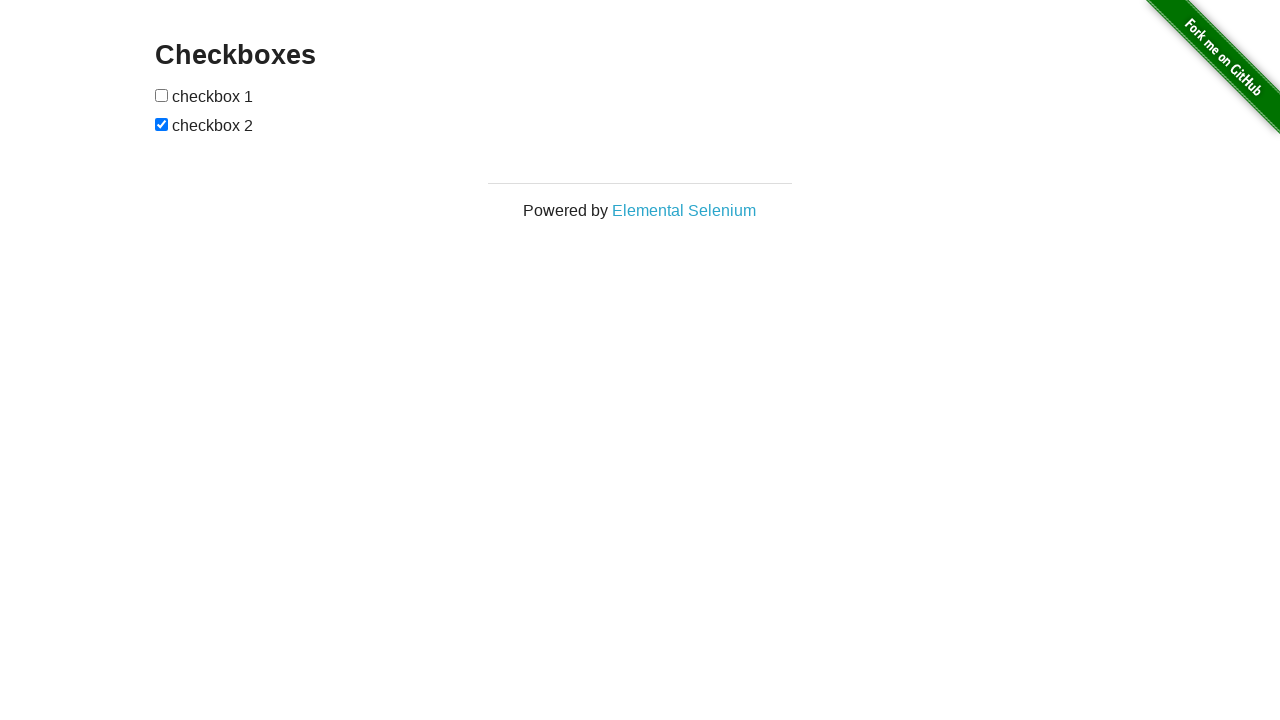

Checked first checkbox at (162, 95) on input[type='checkbox'] >> nth=0
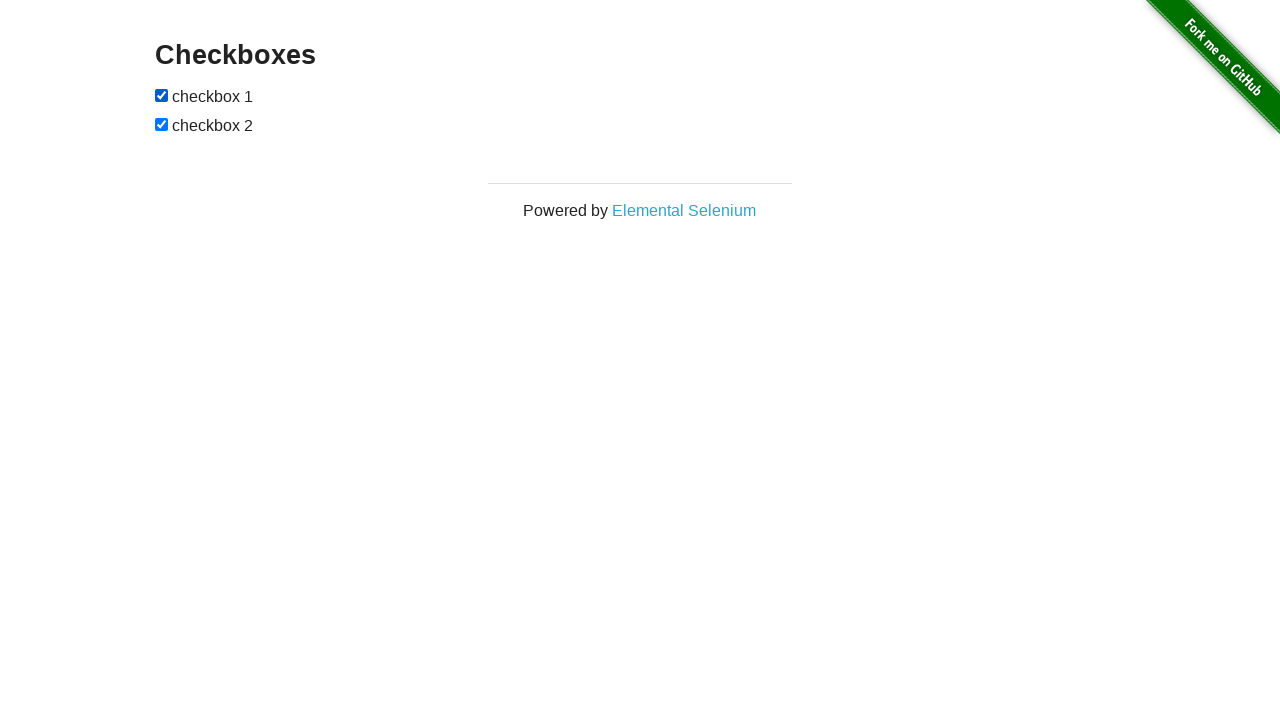

Located second checkbox element
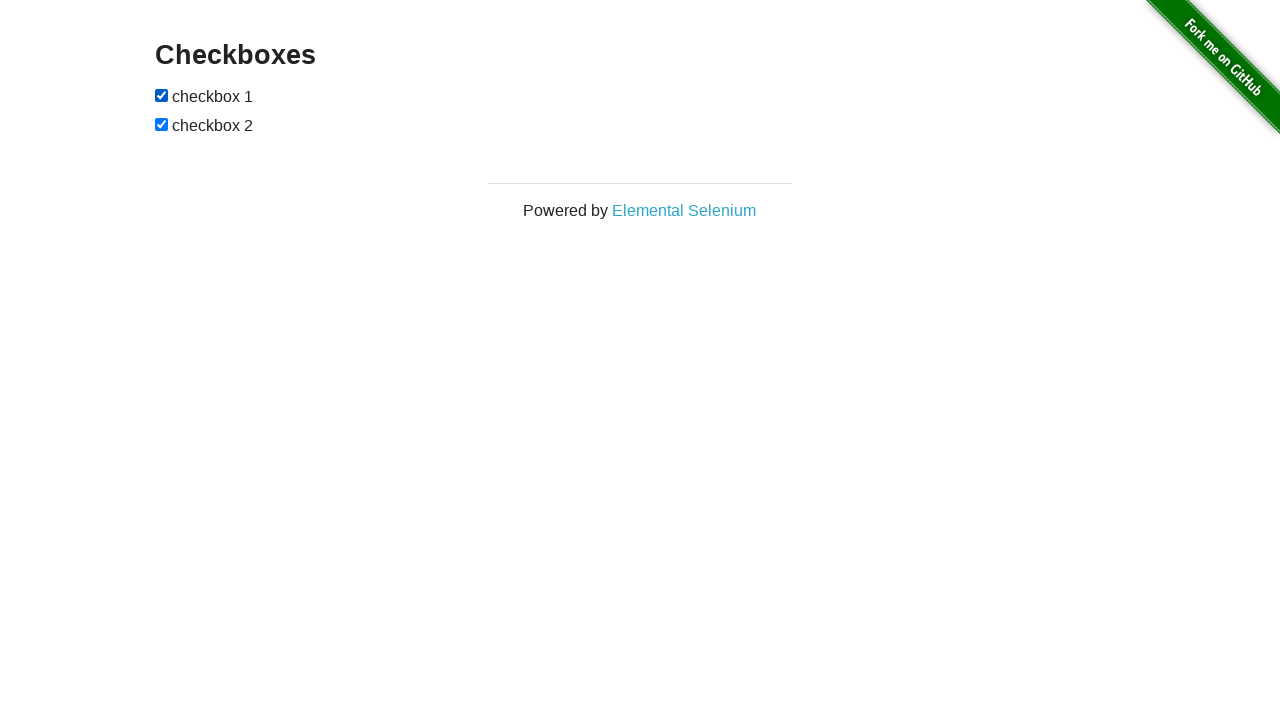

Second checkbox was already checked
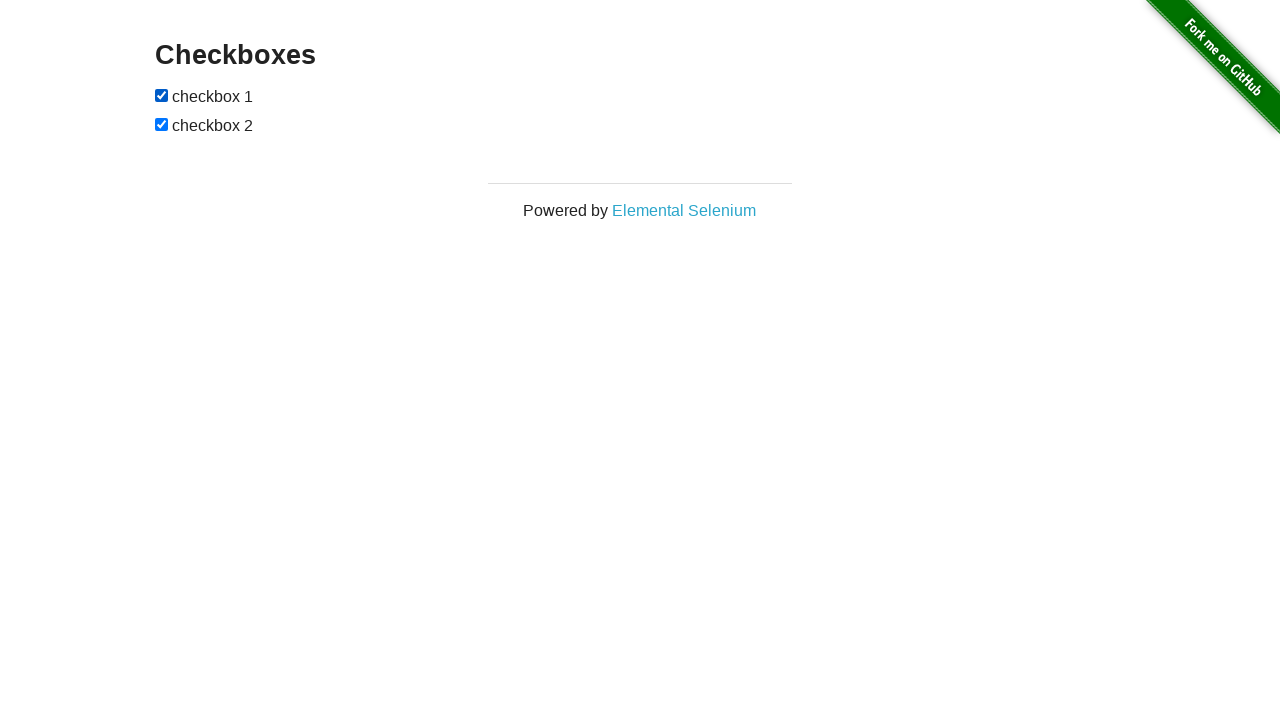

Verified all checkboxes are in checked state
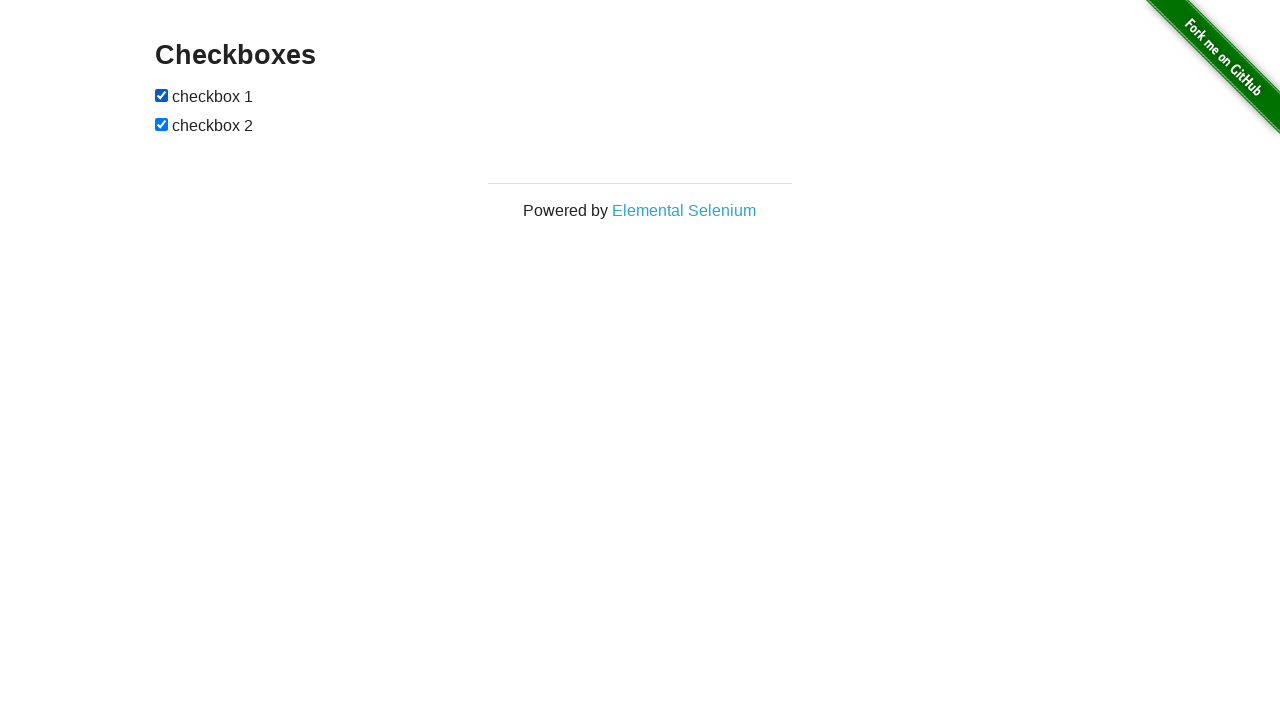

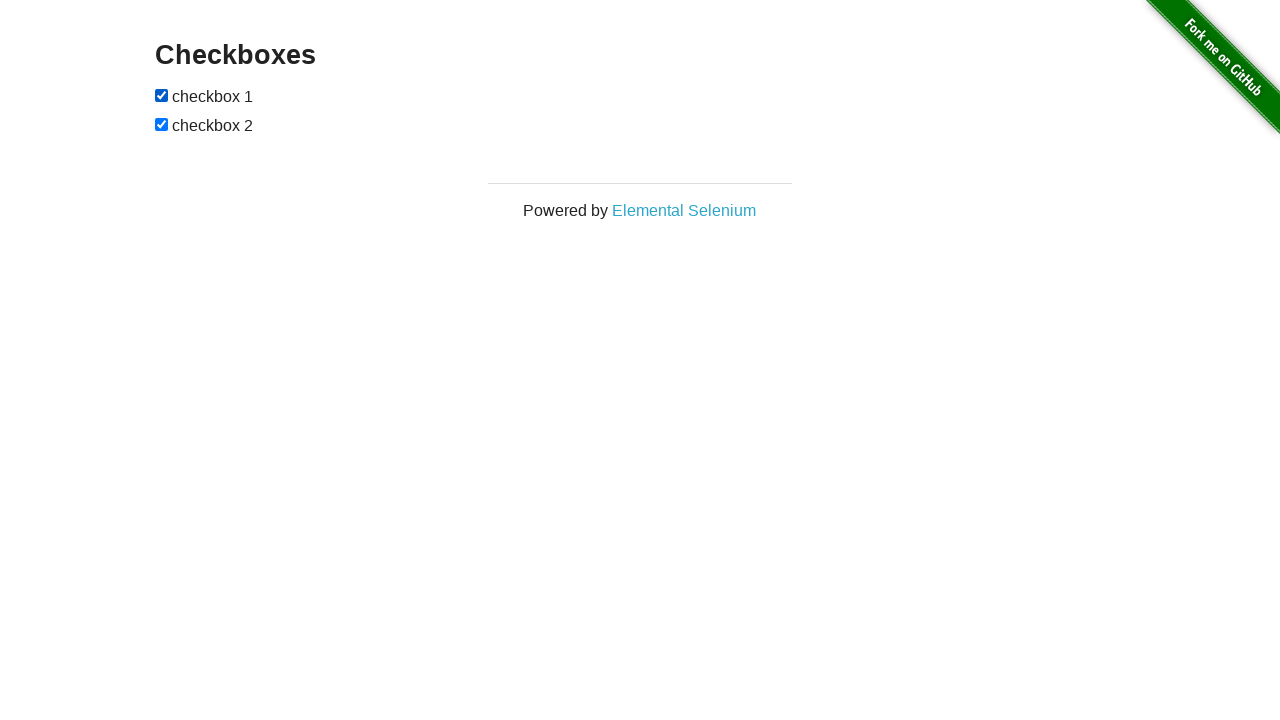